Tests the search functionality on a shoes website by entering a search term "sneaker" in the search box and submitting the form

Starting URL: https://riinojassoo.wixsite.com/shoes

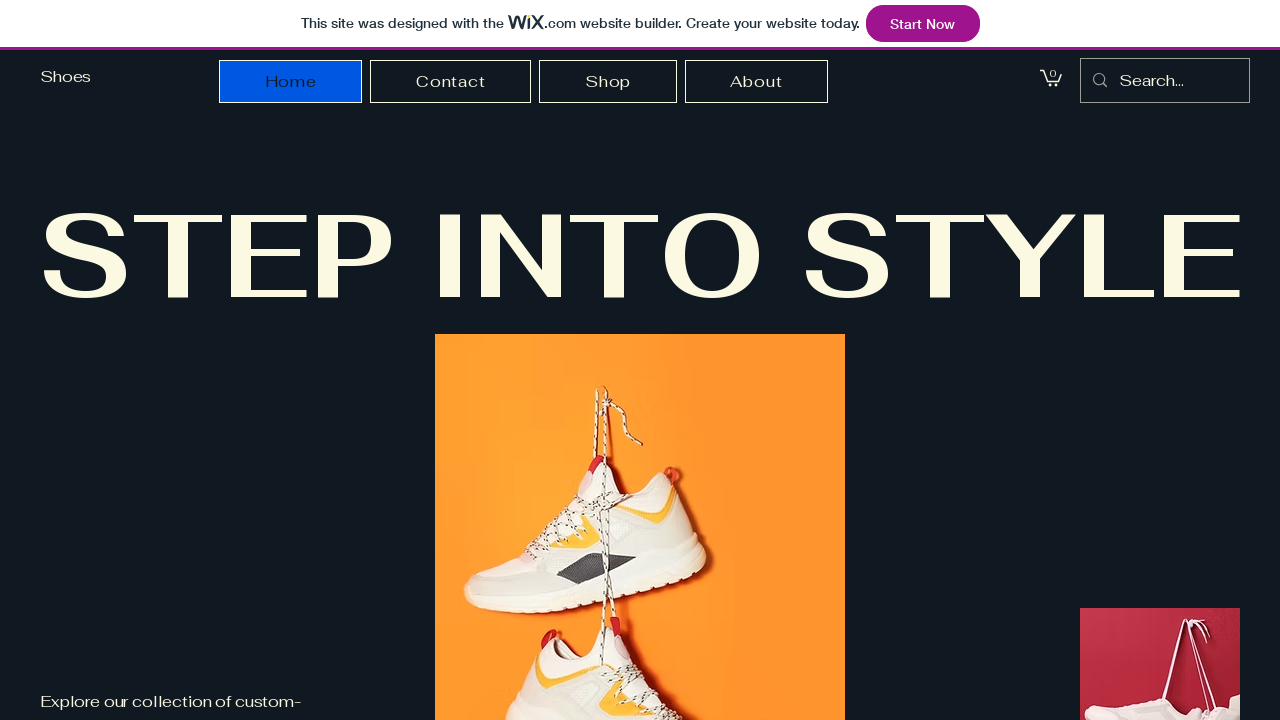

Filled search box with 'sneaker' on #input_search-box-input-comp-m1up6vws
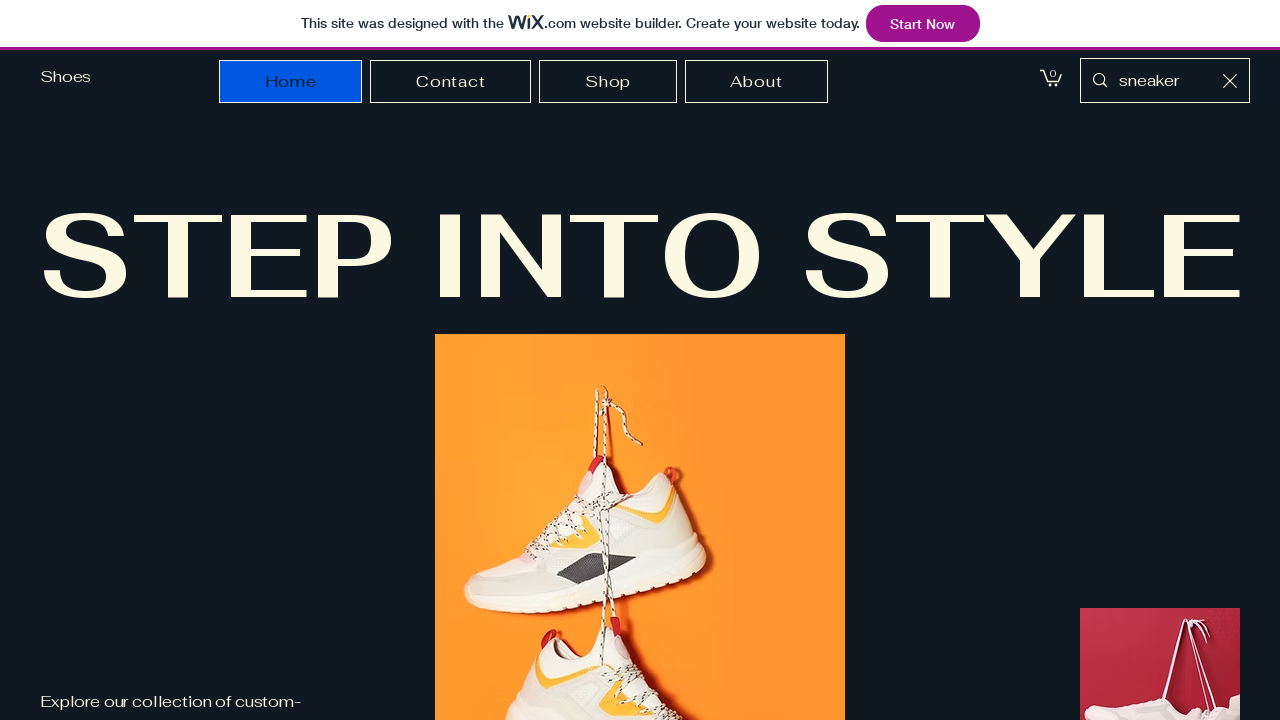

Pressed Enter to submit the search form on #input_search-box-input-comp-m1up6vws
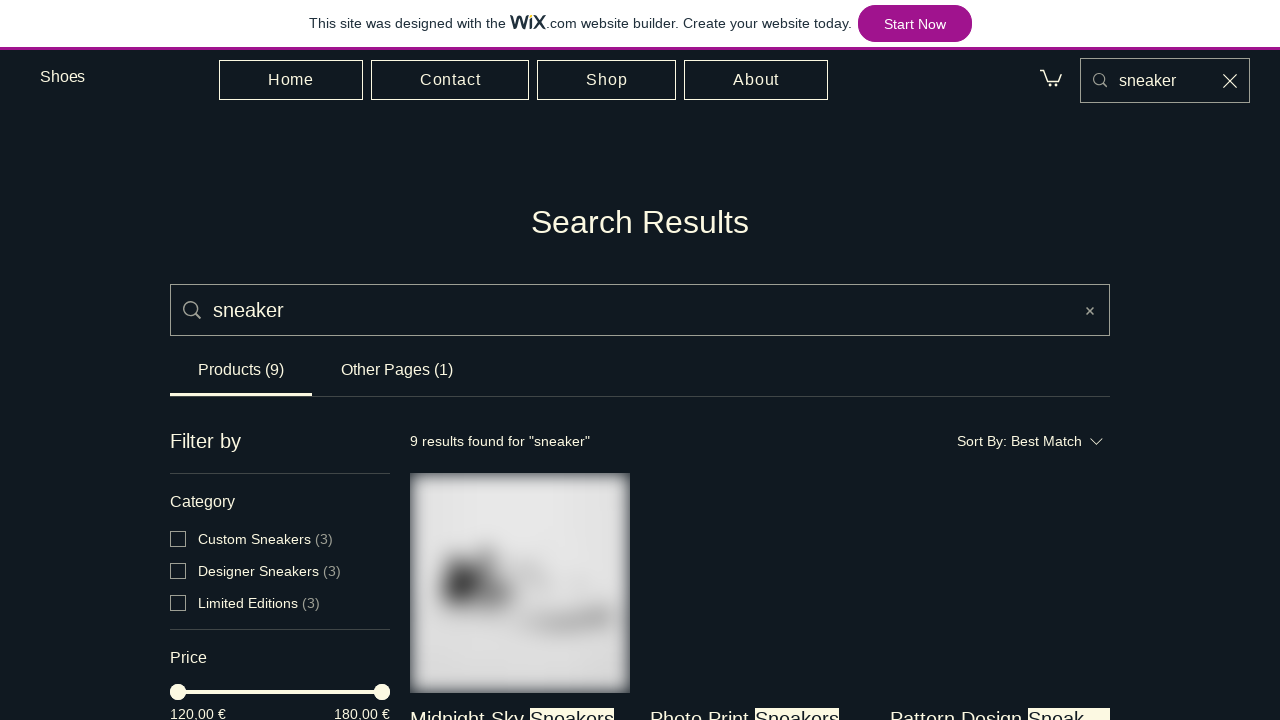

Waited for search results to load
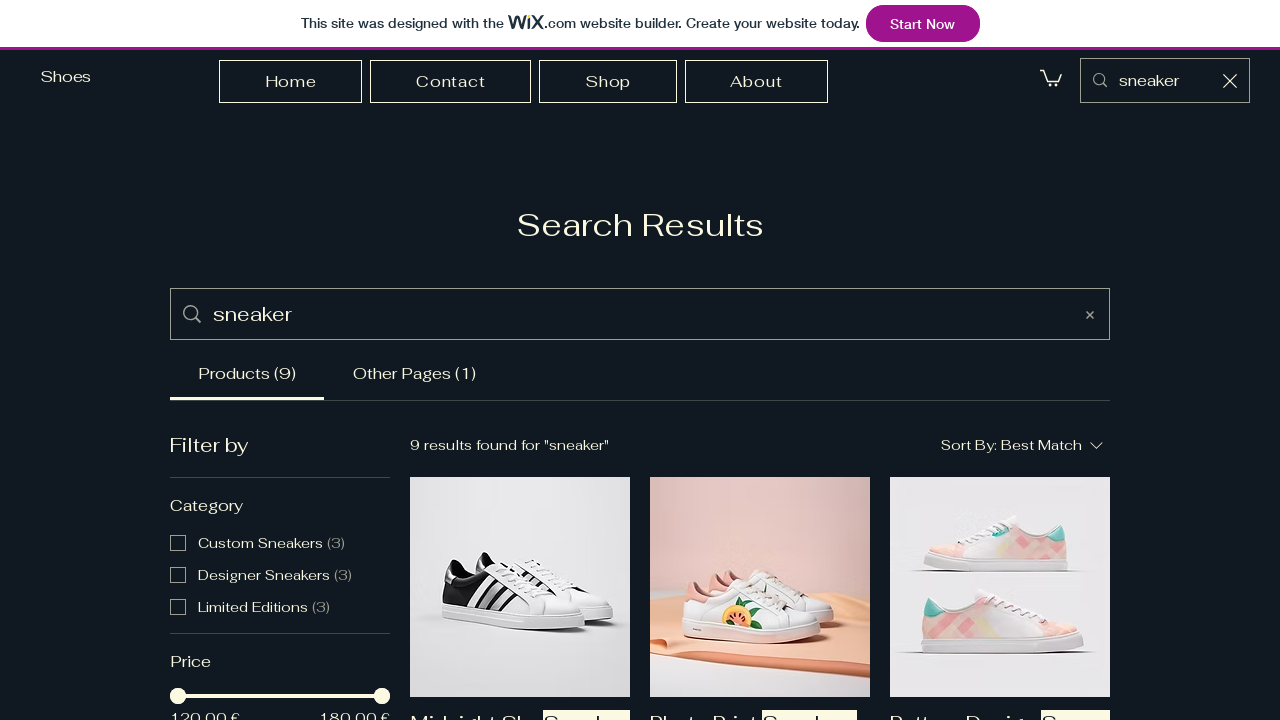

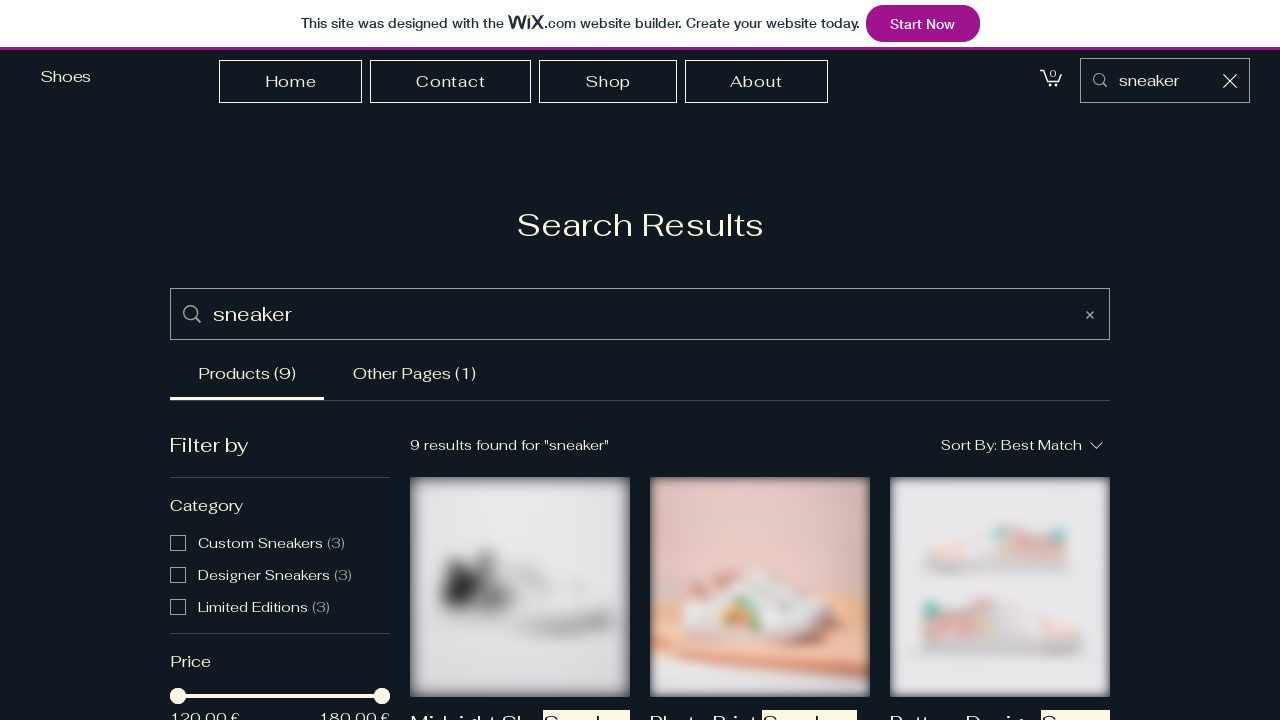